Tests text area and text box handling by adding and setting values in form fields

Starting URL: http://omayo.blogspot.com/

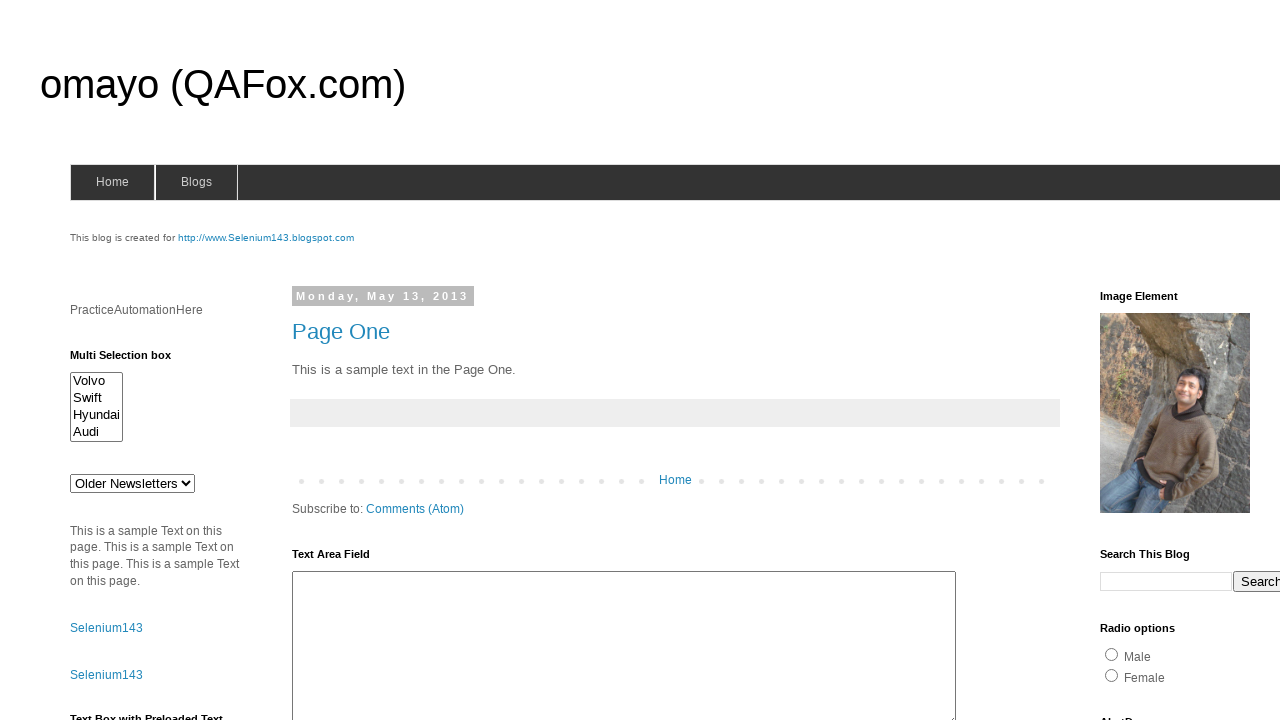

Filled text area with 'Test_Data' on #ta1
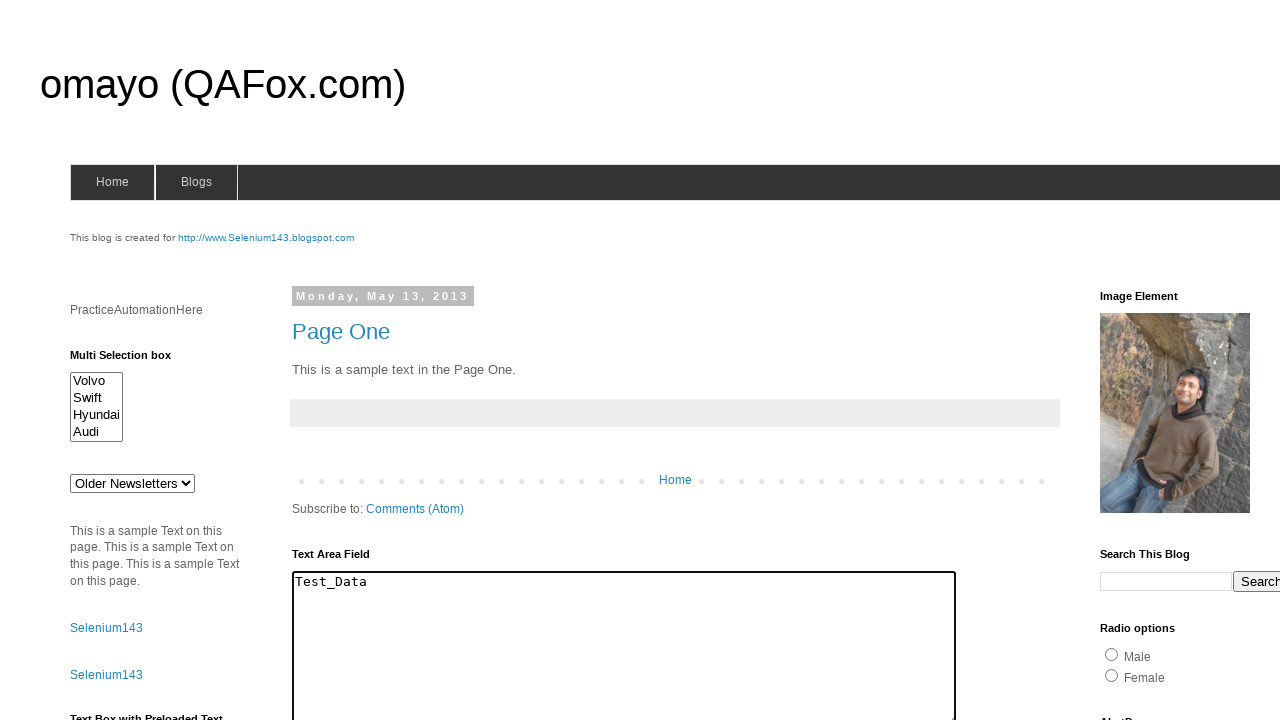

Filled text box with 'Test WebDriver' on #textbox1
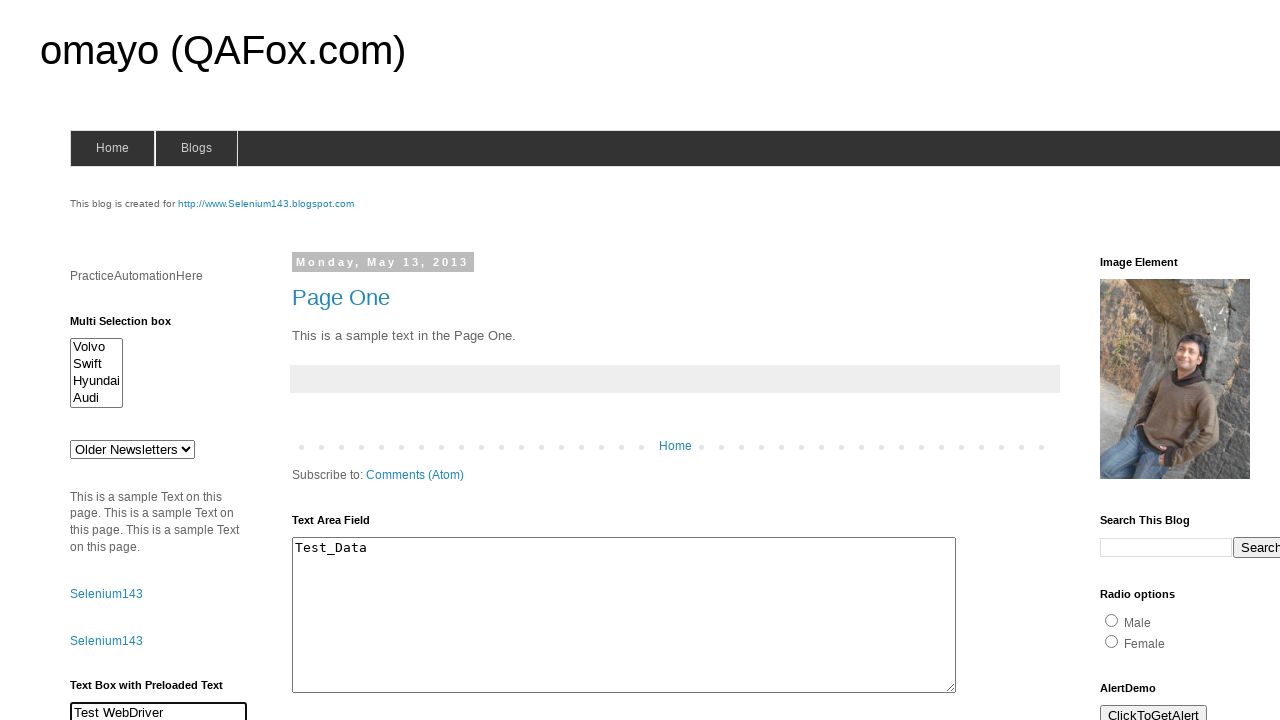

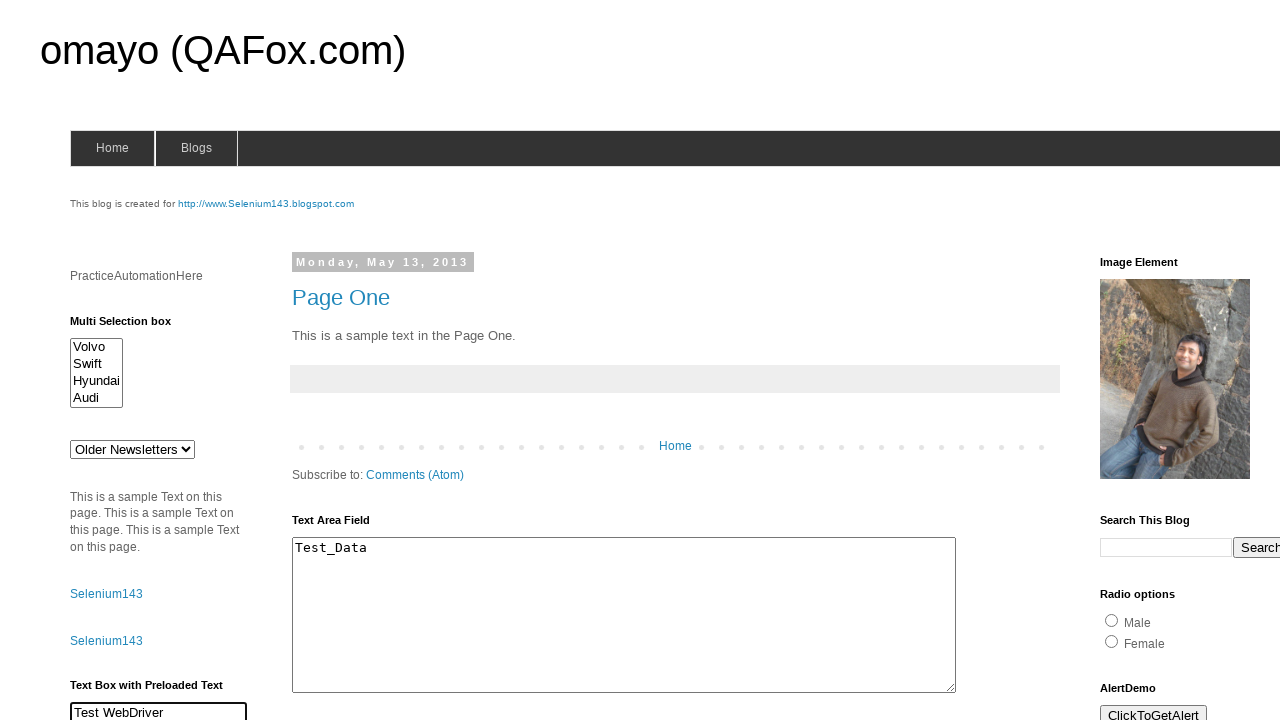